Tests connection to TradingView by navigating to the homepage and verifying the page loads correctly

Starting URL: https://www.tradingview.com

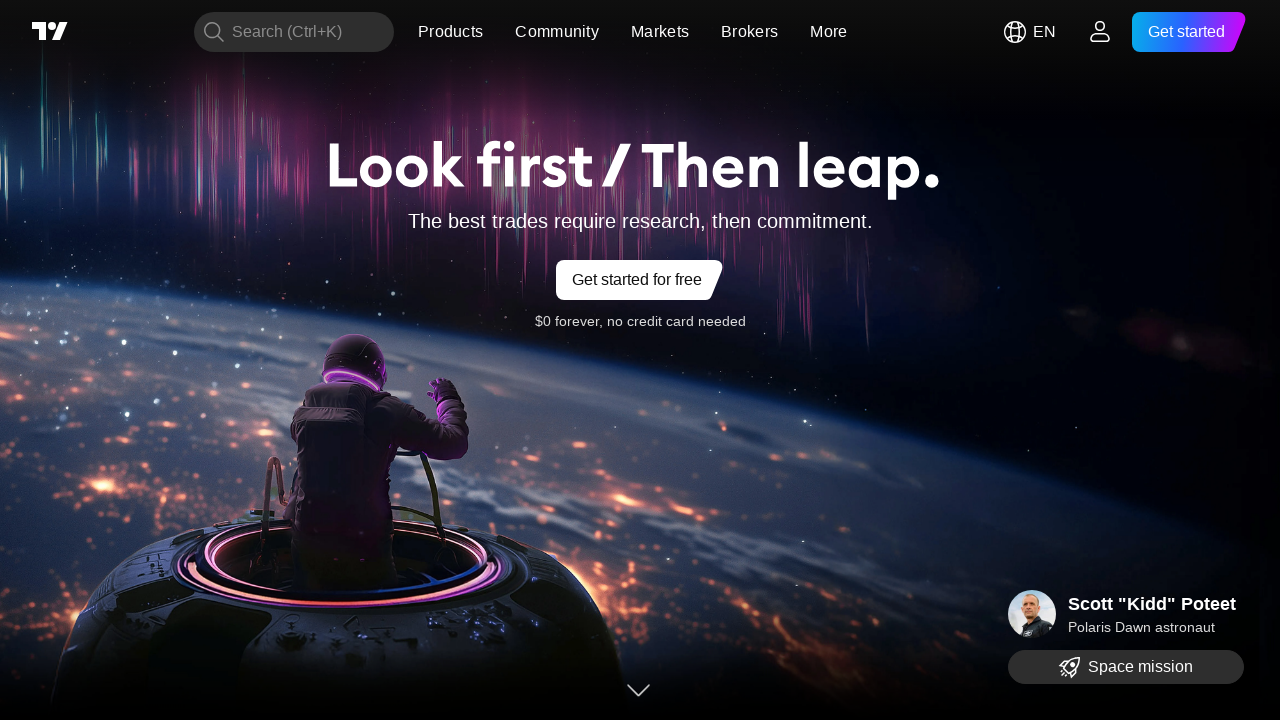

Waited for DOM content loaded state
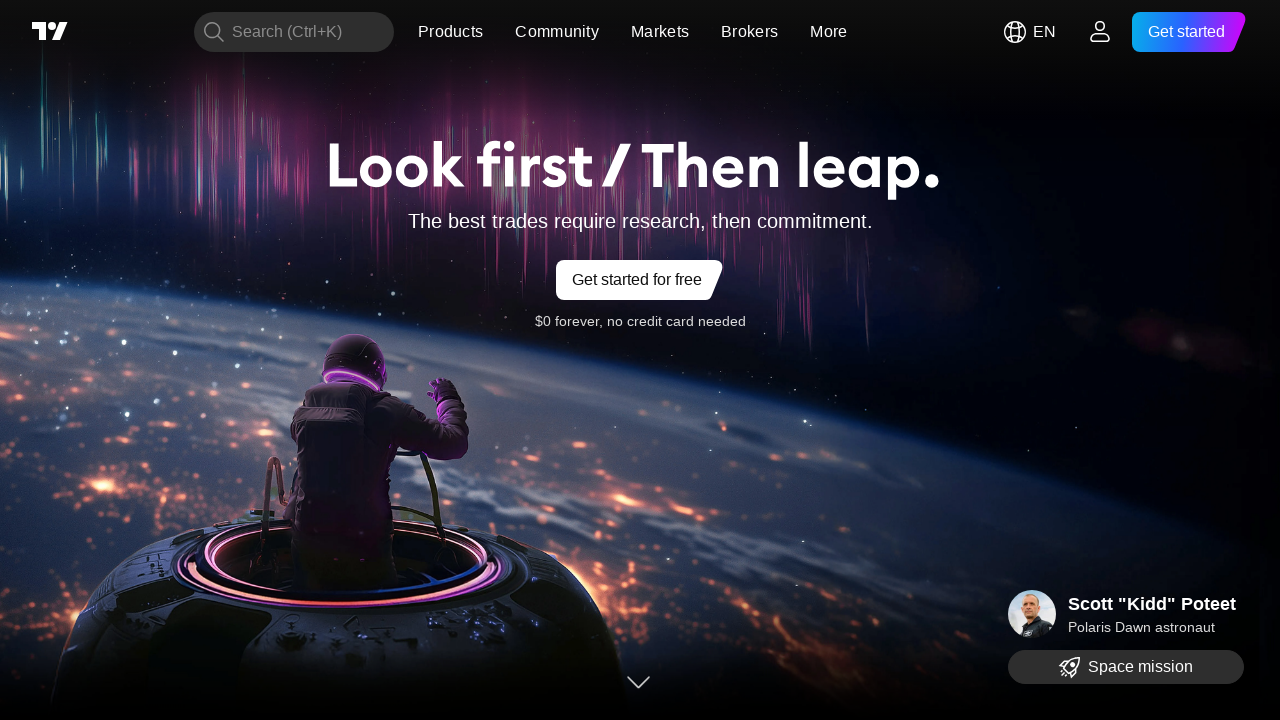

Verified body element is present on TradingView homepage
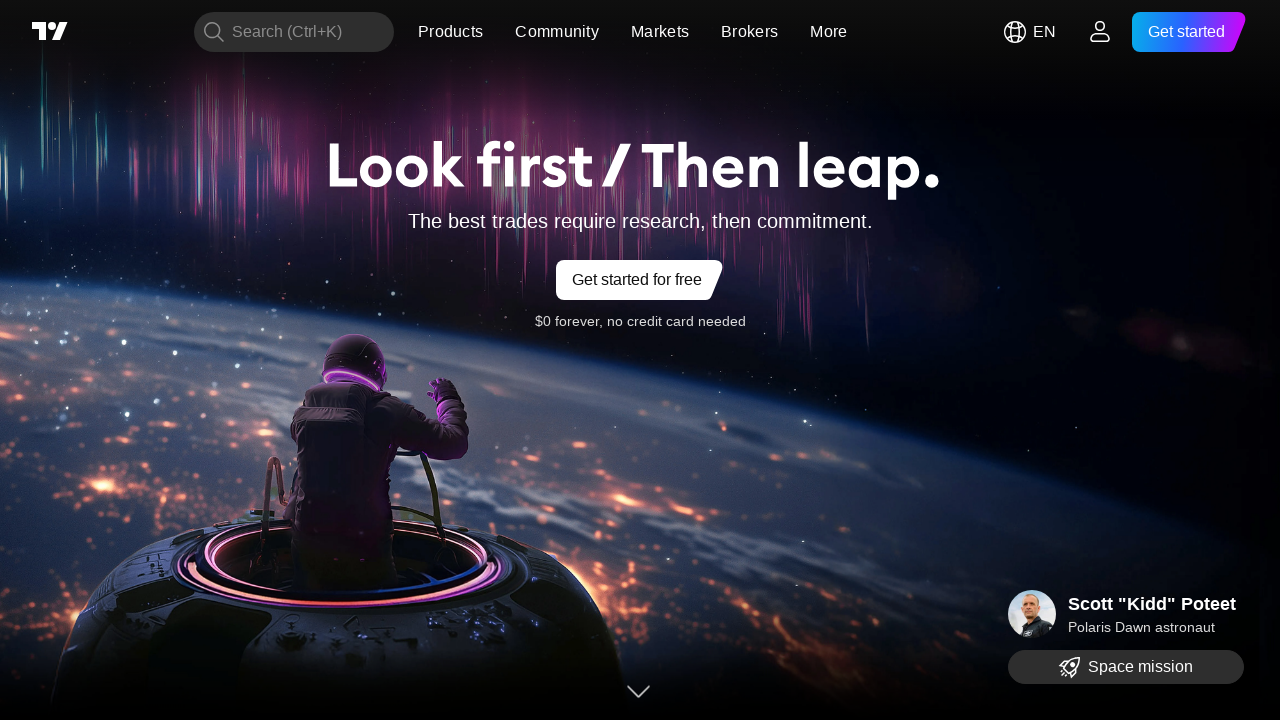

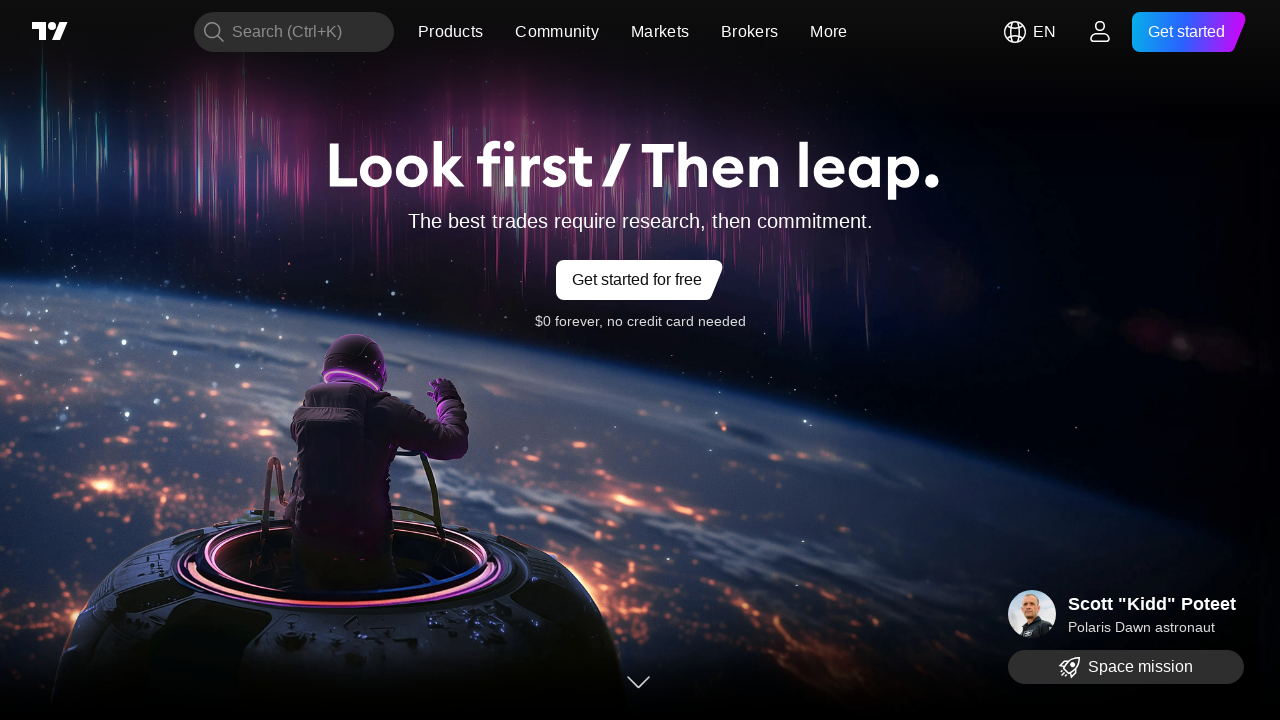